Tests slider functionality by dragging the age input slider to different positions and verifying the value changes

Starting URL: https://www.tutorialspoint.com/selenium/practice/slider.php

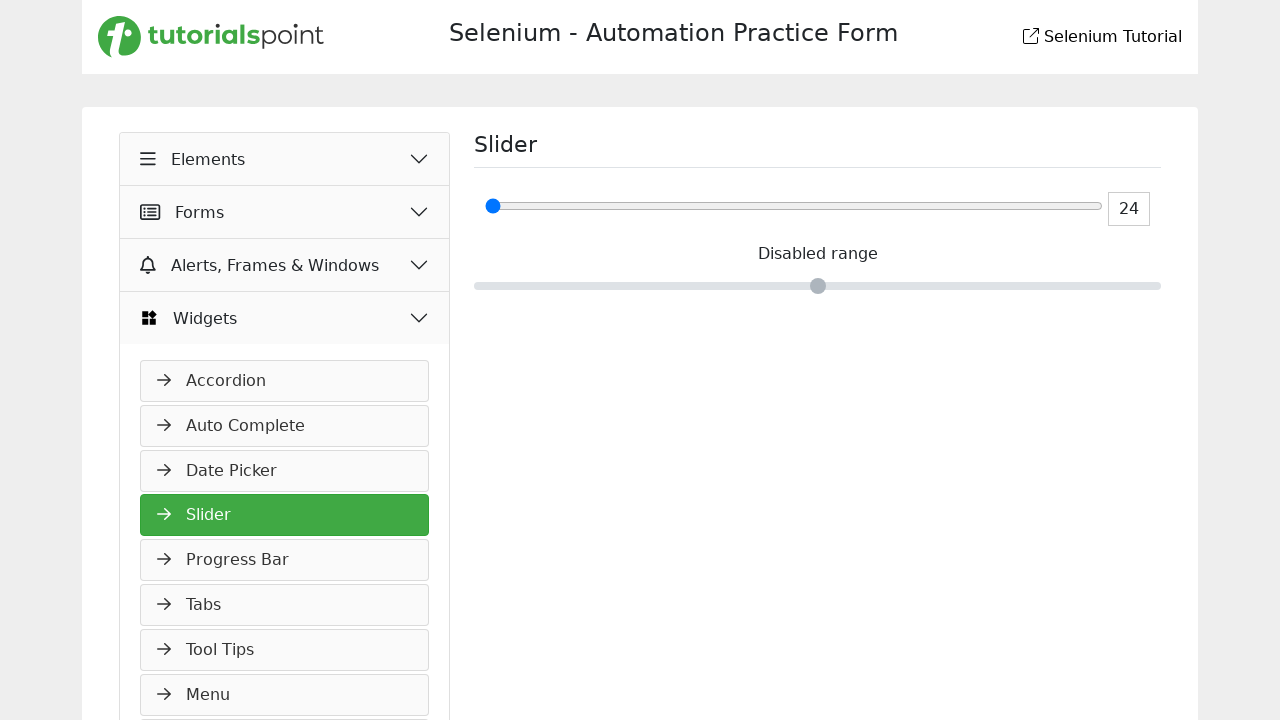

Located the age input slider element
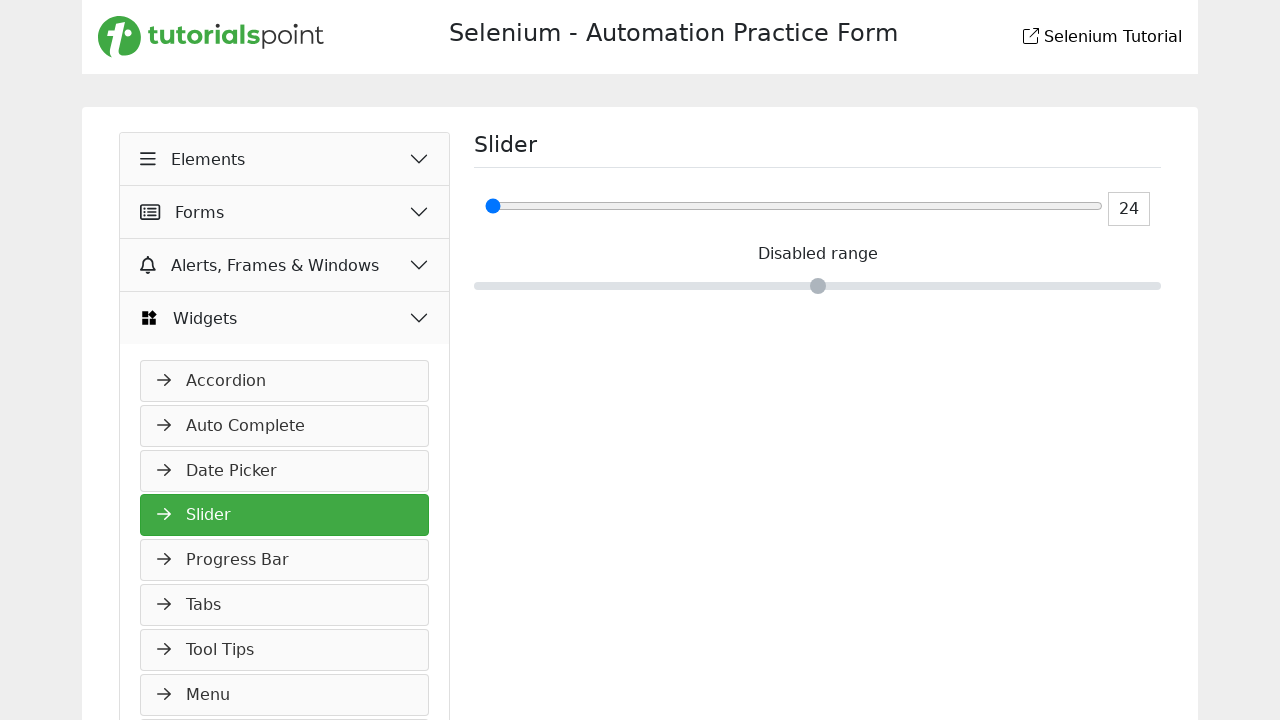

Retrieved initial slider value: 1
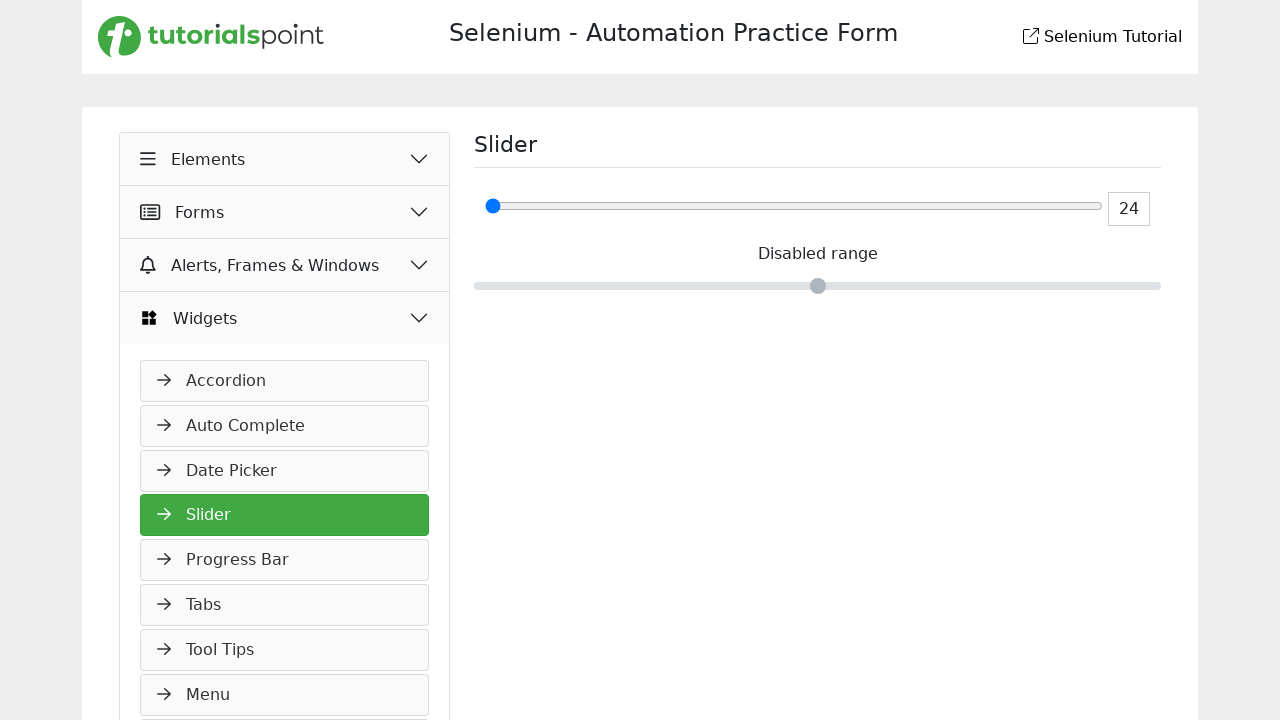

Got slider bounding box coordinates
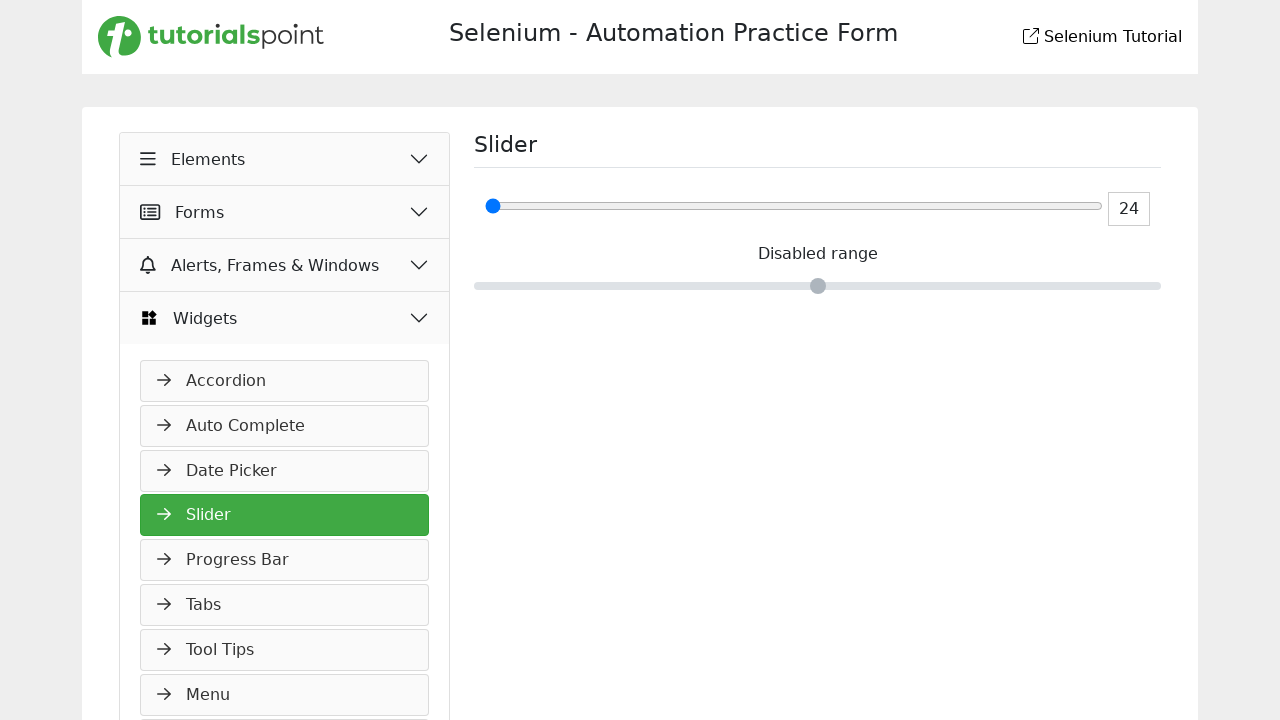

Moved mouse to slider center position at (794, 206)
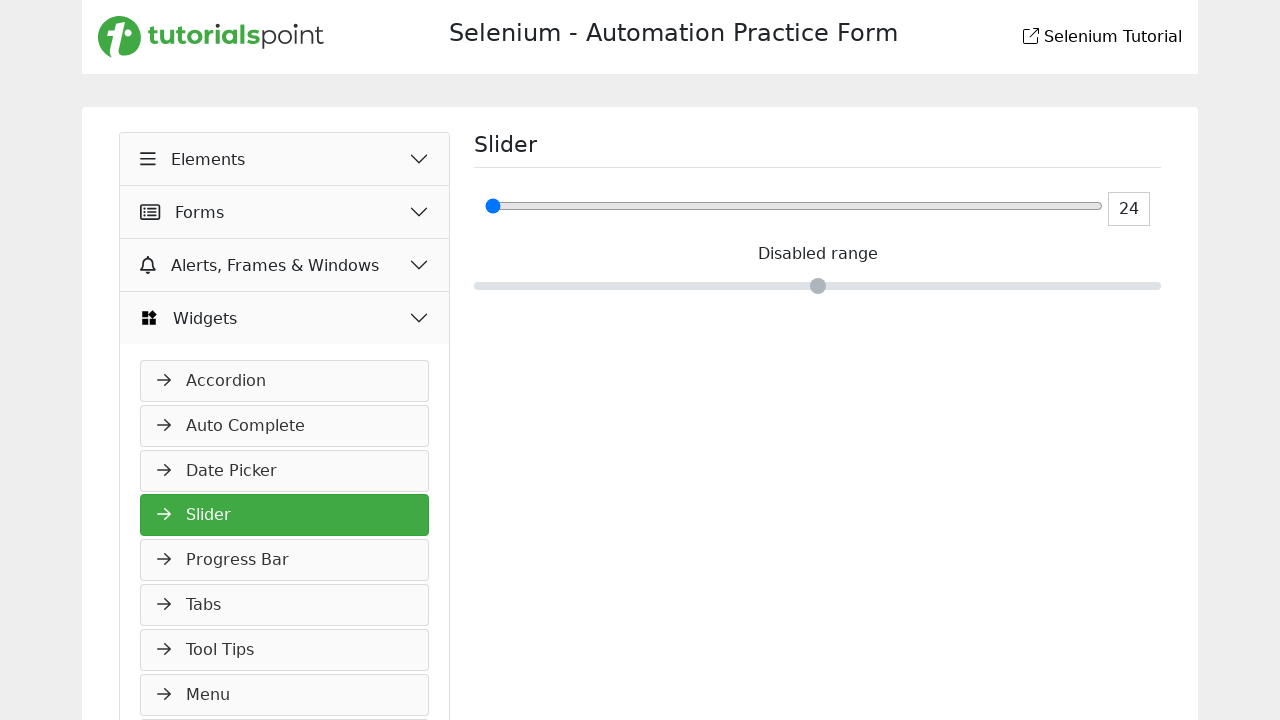

Pressed mouse button down on slider at (794, 206)
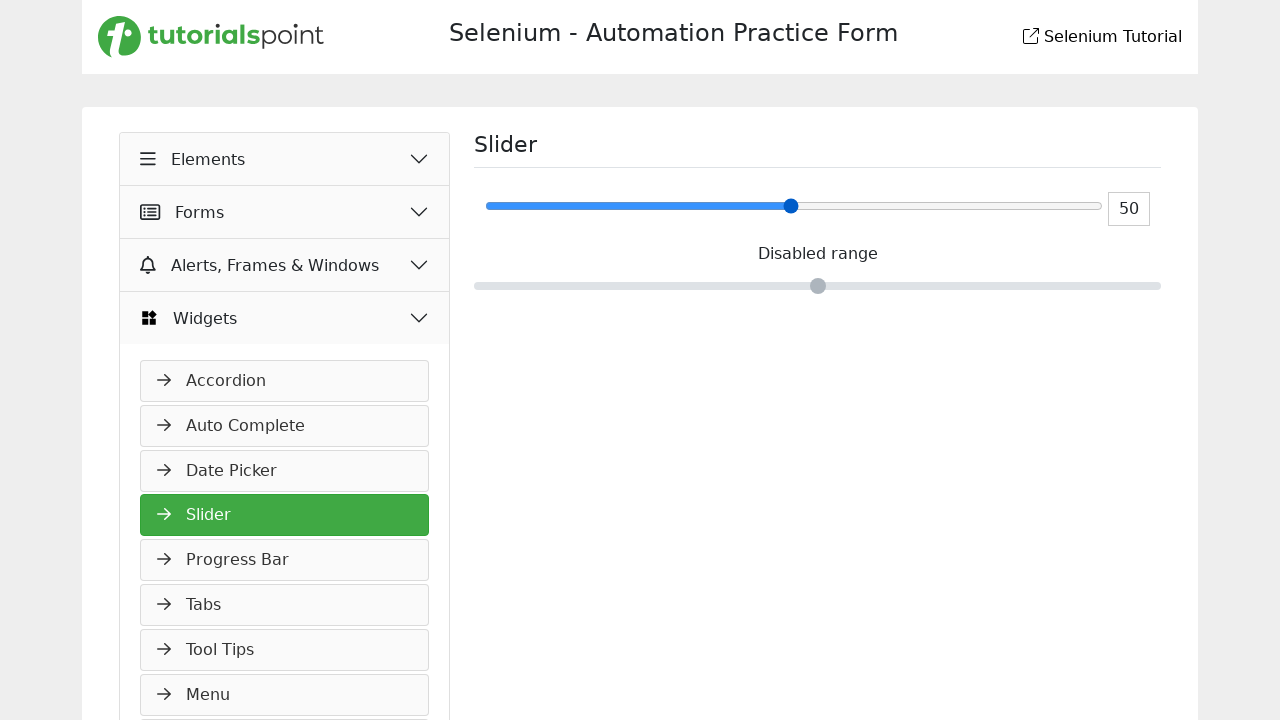

Dragged slider 282 pixels to the right at (1076, 206)
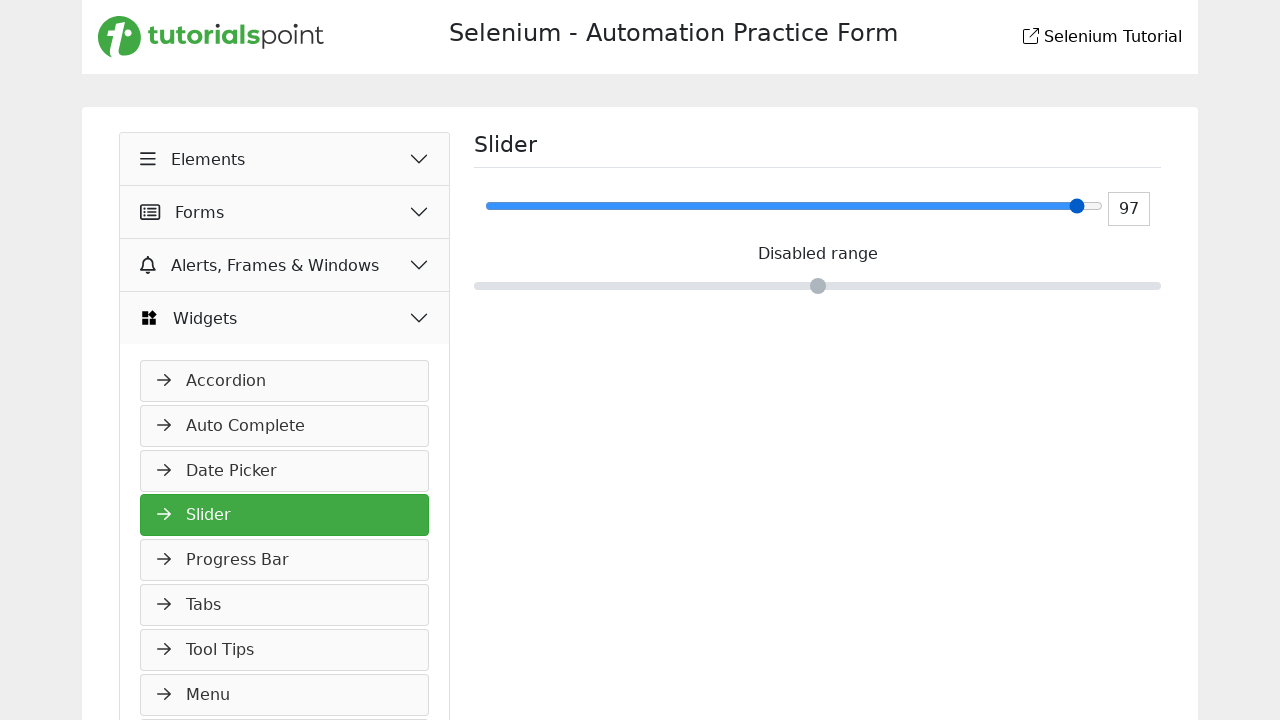

Released mouse button after first drag at (1076, 206)
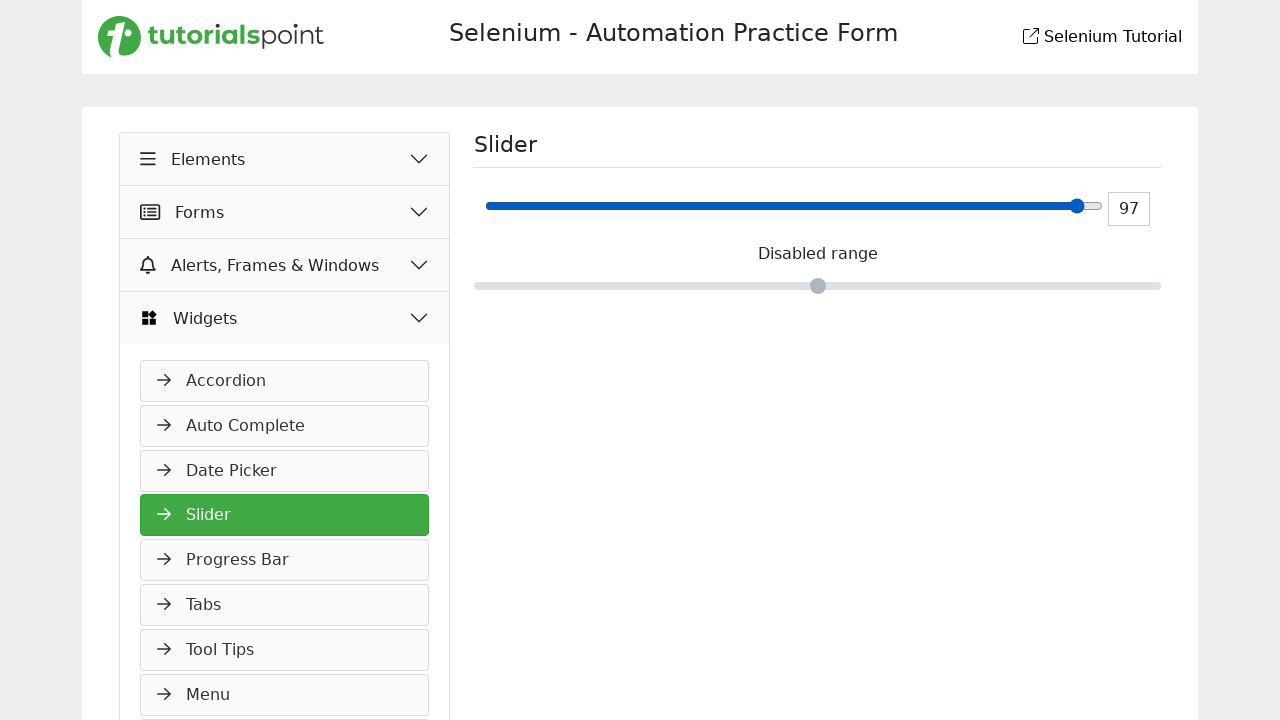

Retrieved slider value after first drag: 1
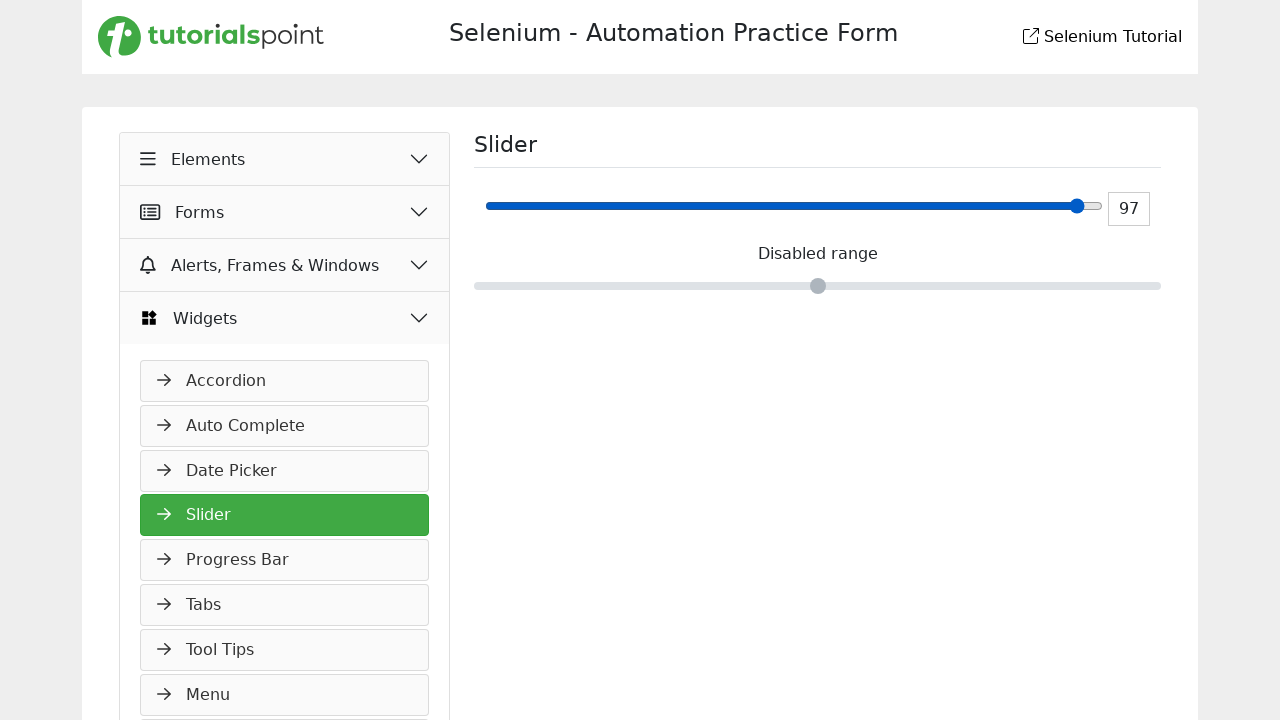

Moved mouse to current slider position for second drag at (1076, 206)
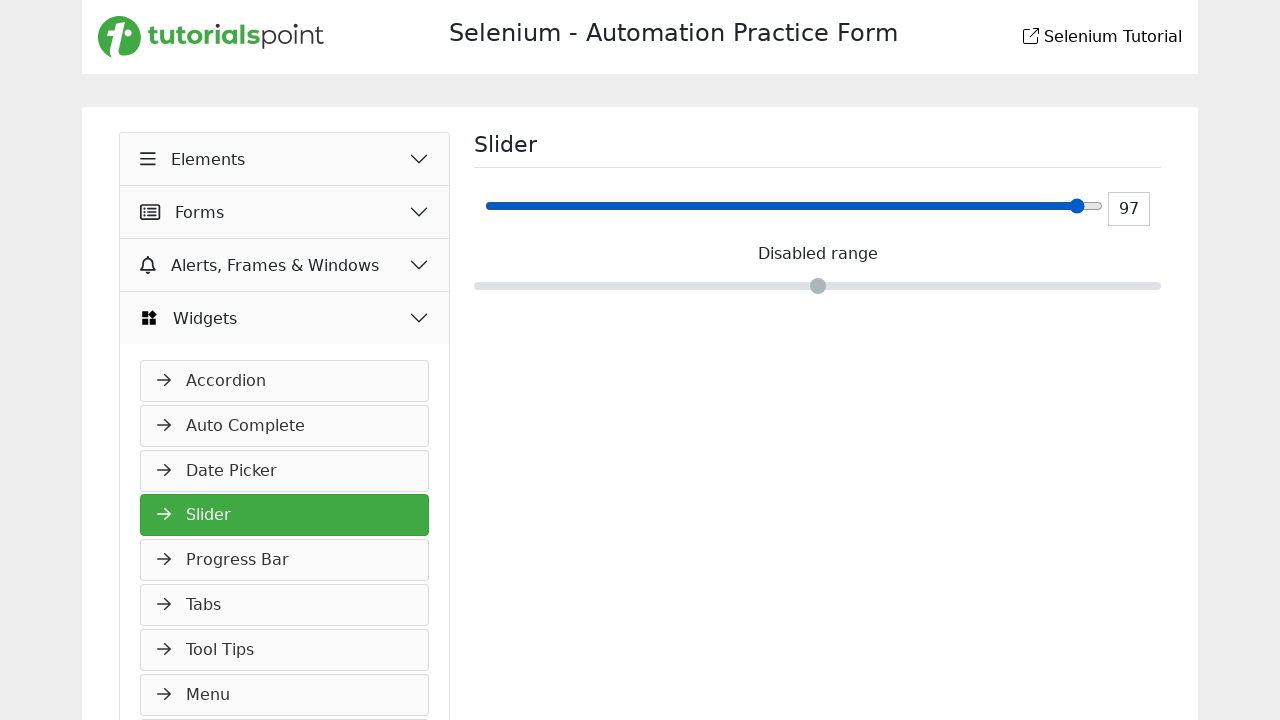

Pressed mouse button down for second drag at (1076, 206)
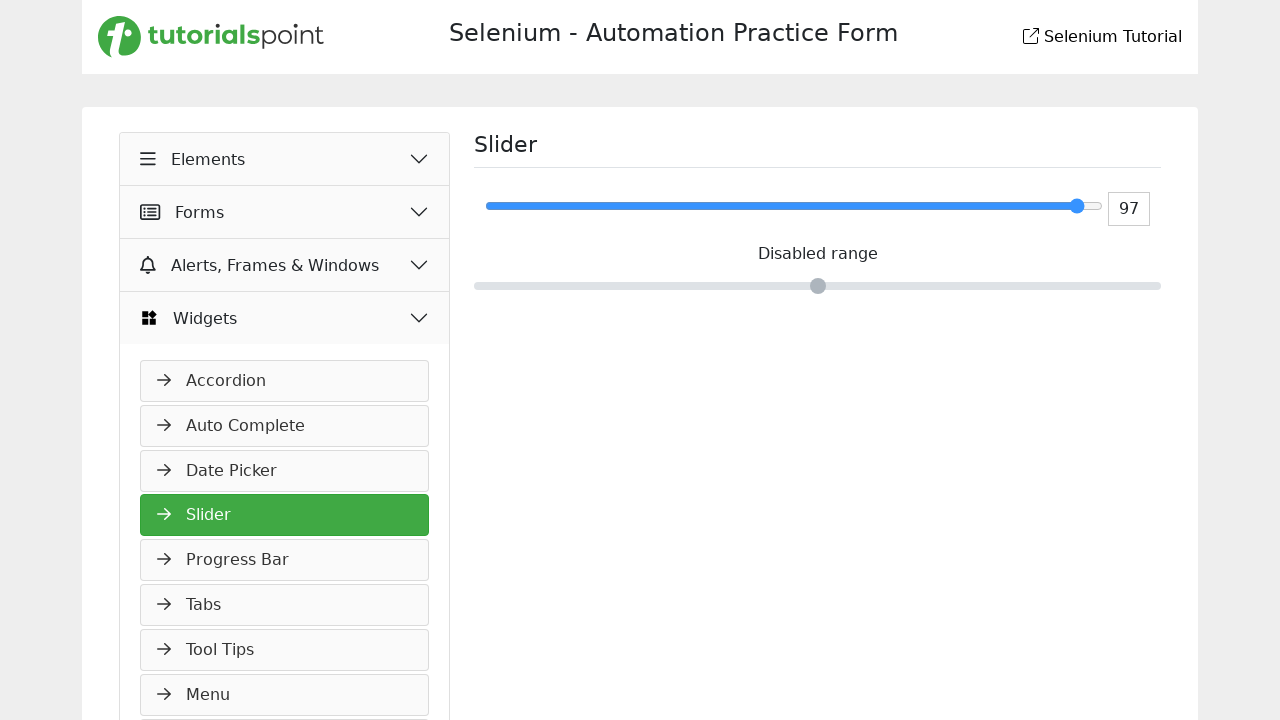

Dragged slider an additional 100 pixels to the right at (1176, 206)
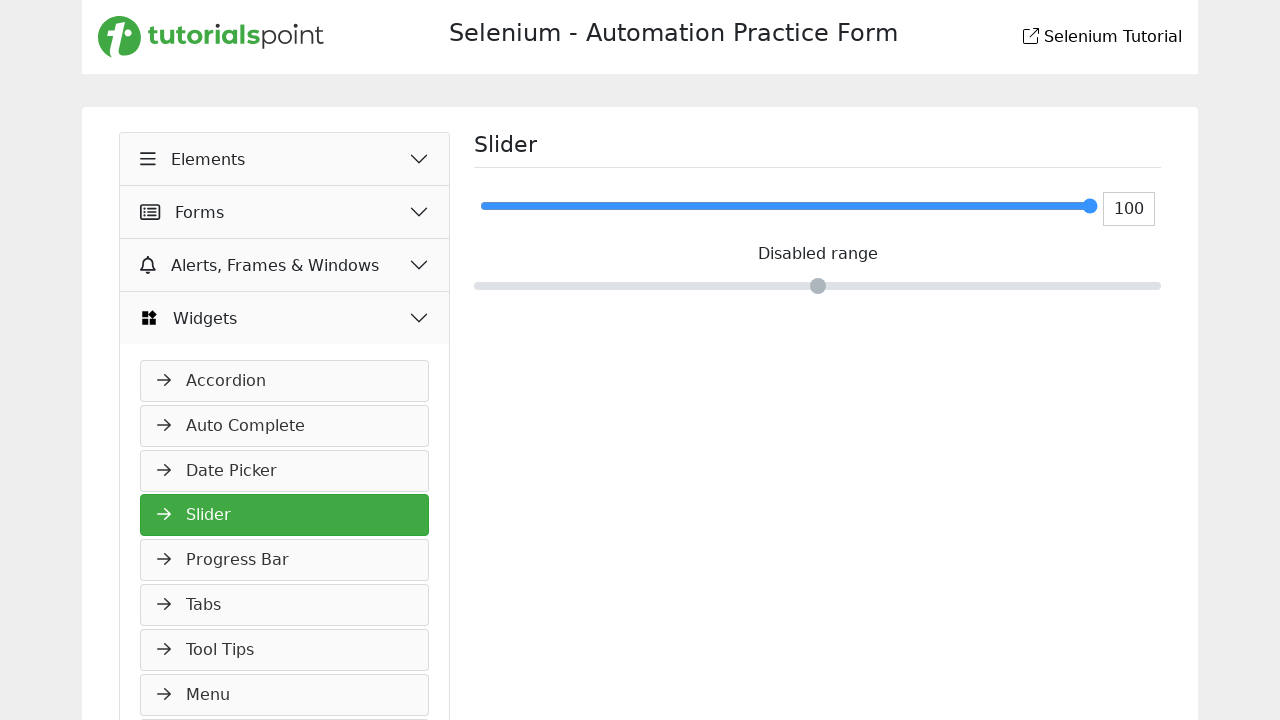

Released mouse button after second drag at (1176, 206)
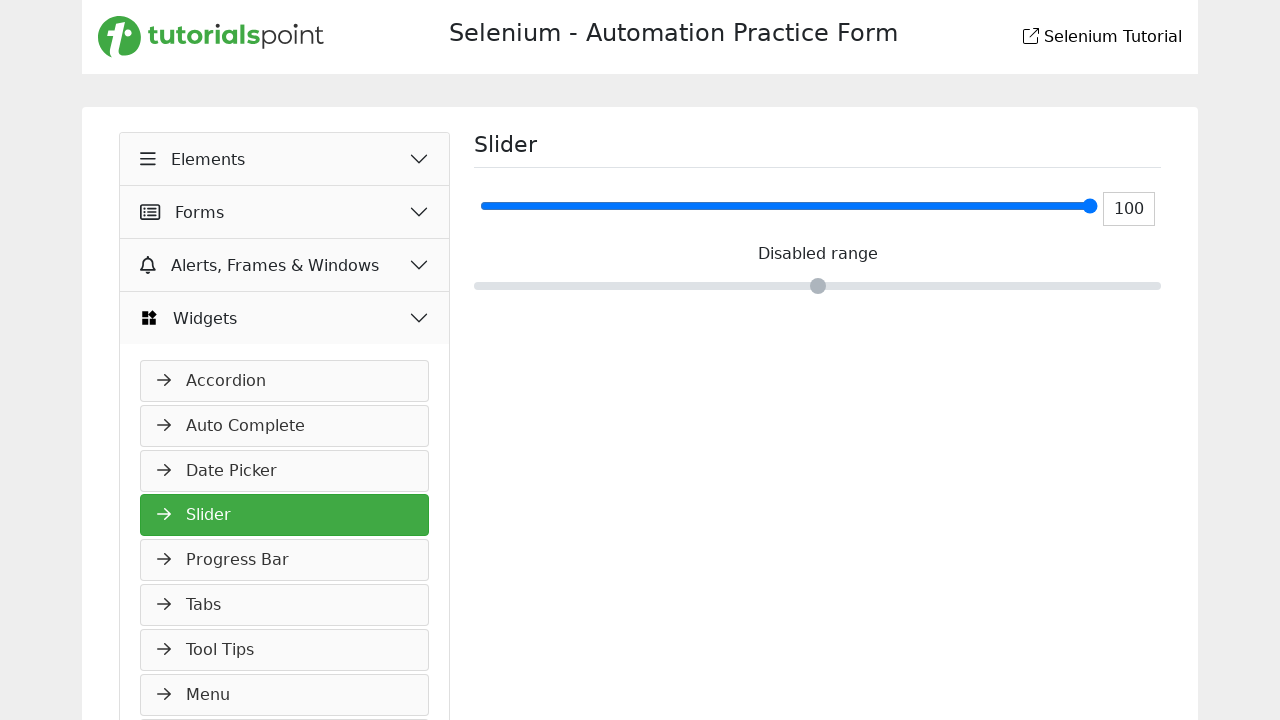

Retrieved slider value after second drag: 1
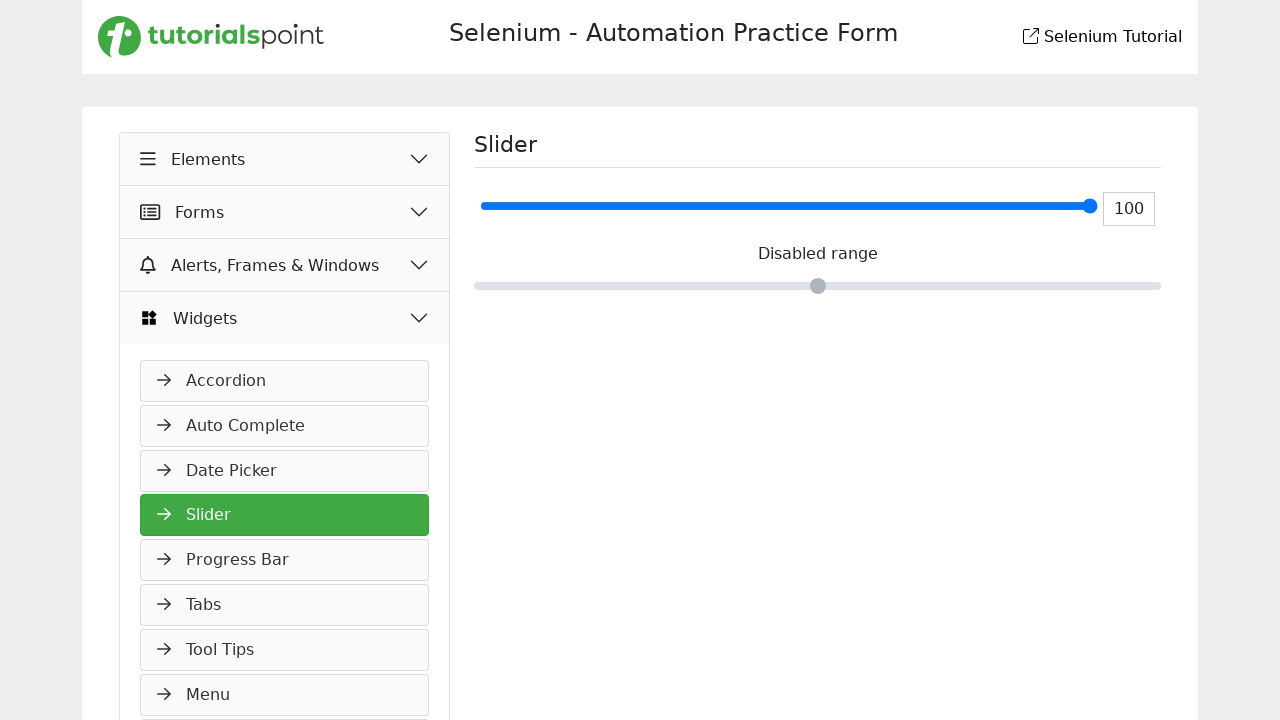

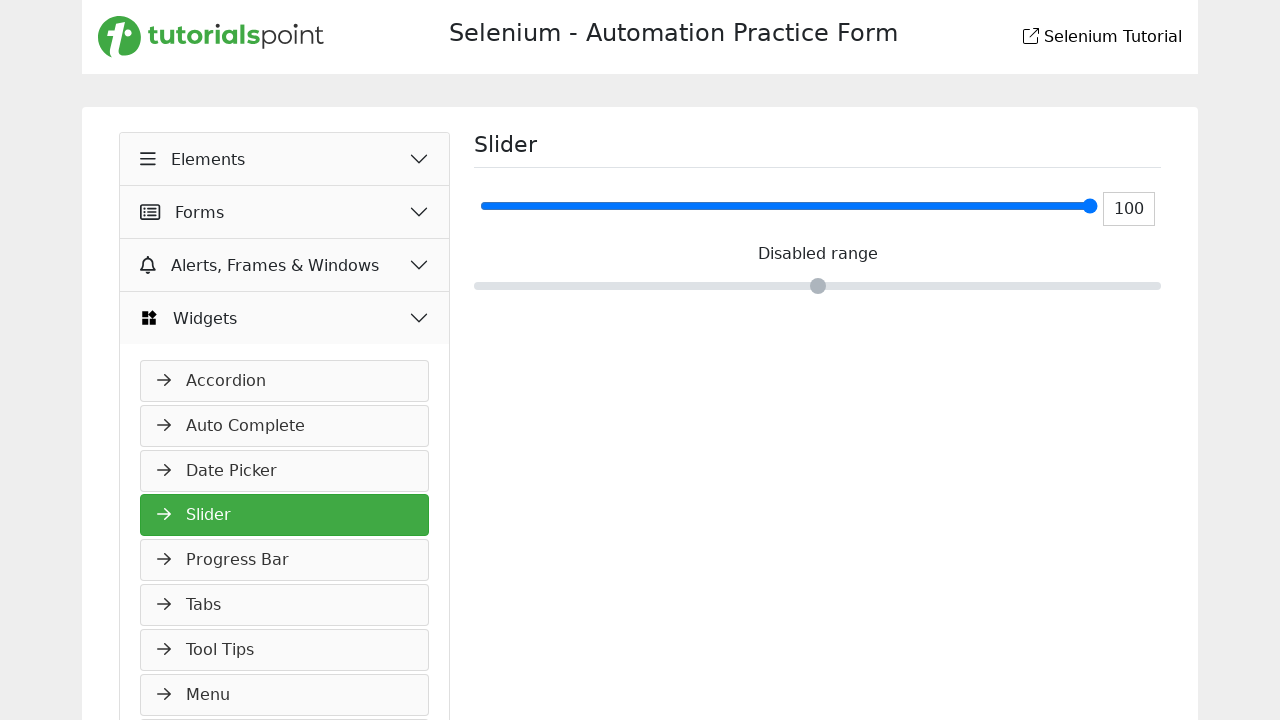